Tests basic browser navigation by visiting example.com, checking the page title, navigating back, and taking a screenshot if the title contains "Example"

Starting URL: http://www.example.com

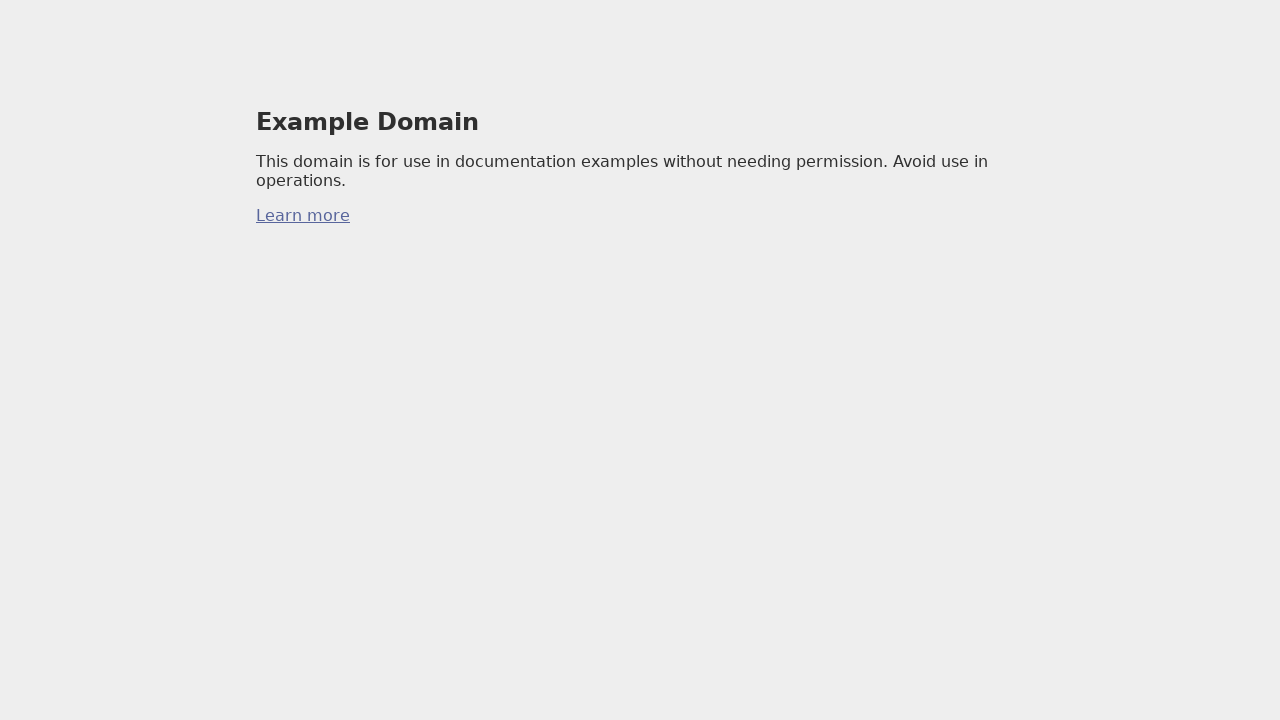

Retrieved current URL
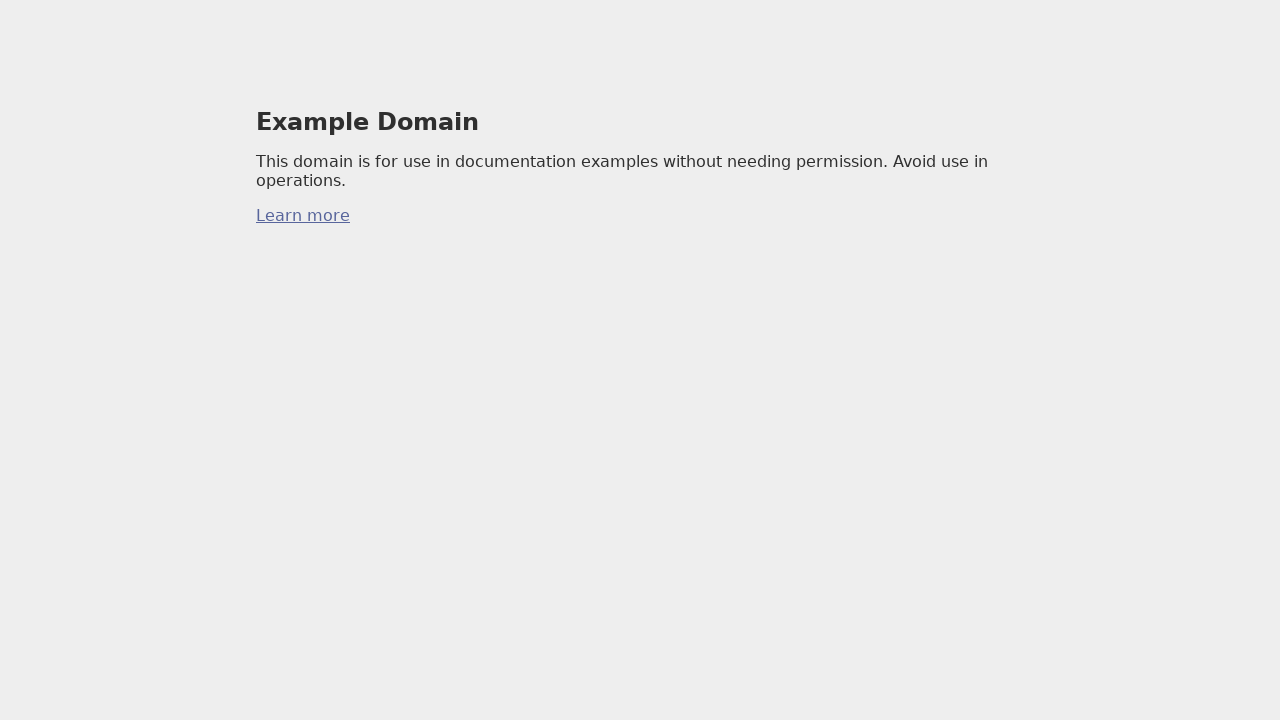

Retrieved page title
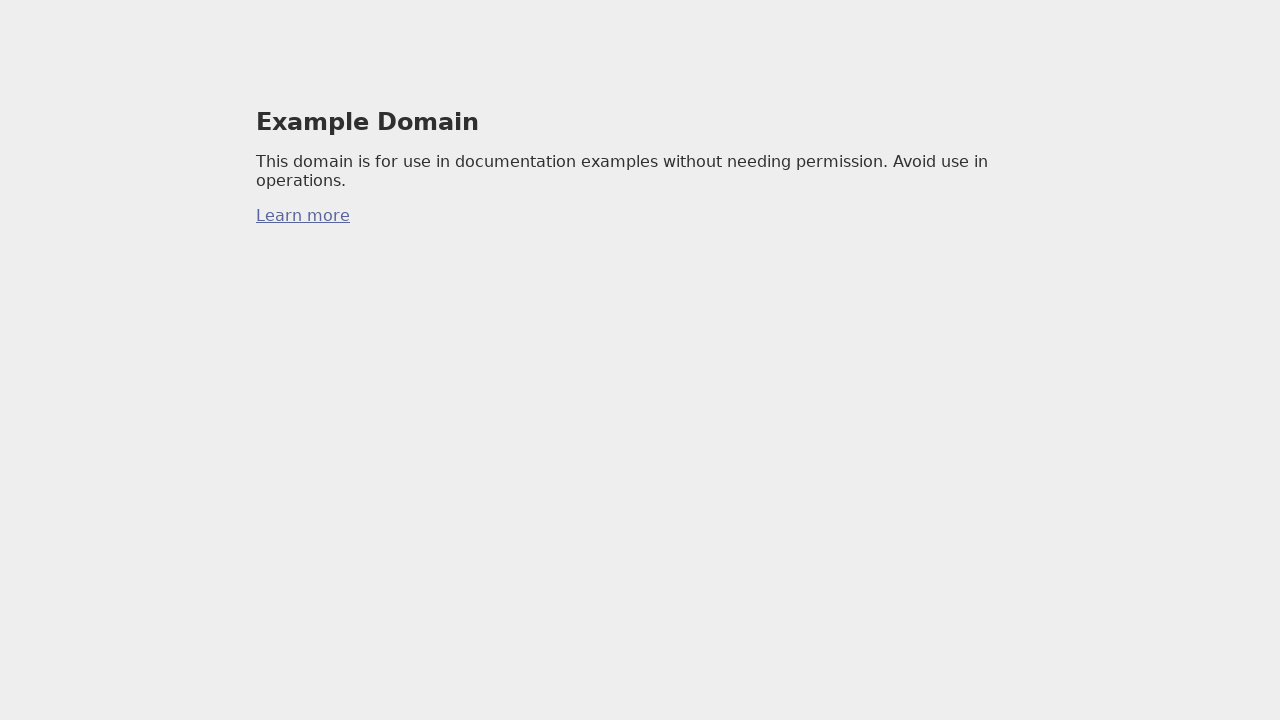

Navigated to http://www.example.com
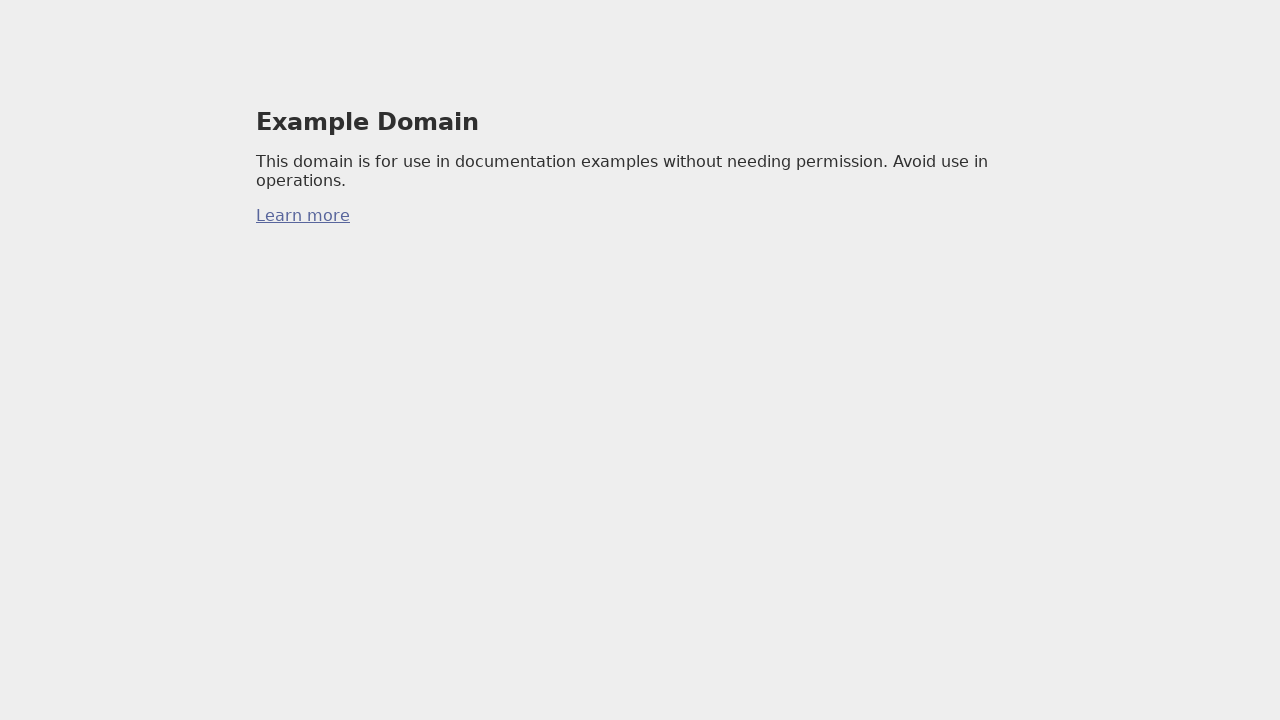

Navigated back in browser history
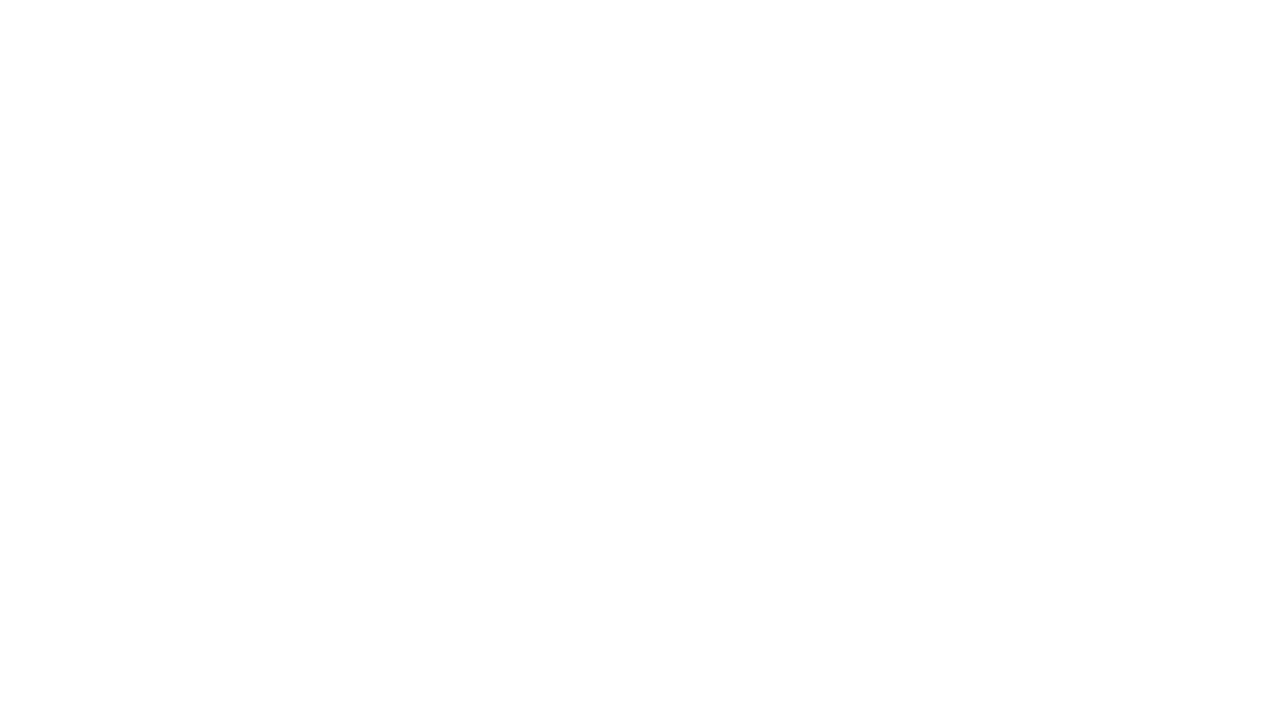

Retrieved page title to check for 'Example'
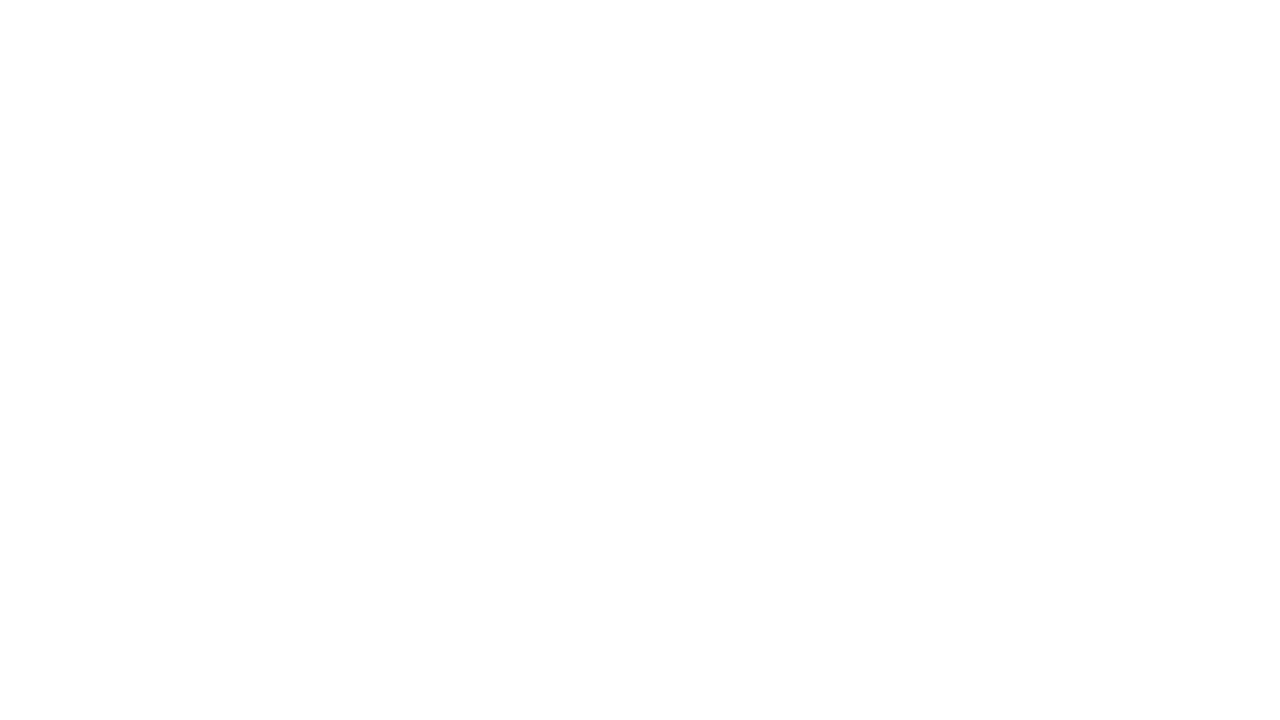

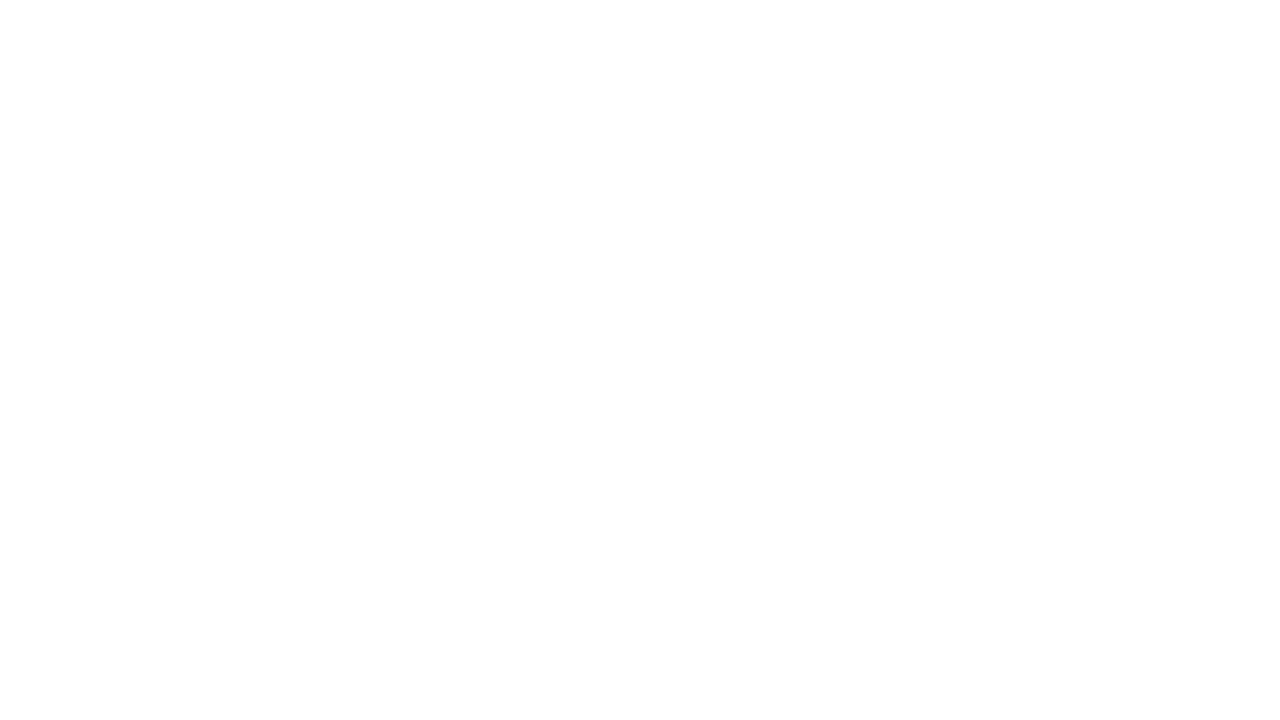